Tests all links on a personal portfolio/blog page by clicking each link and verifying navigation, then returning to the home page

Starting URL: https://shimmy-rukundo.github.io/home/

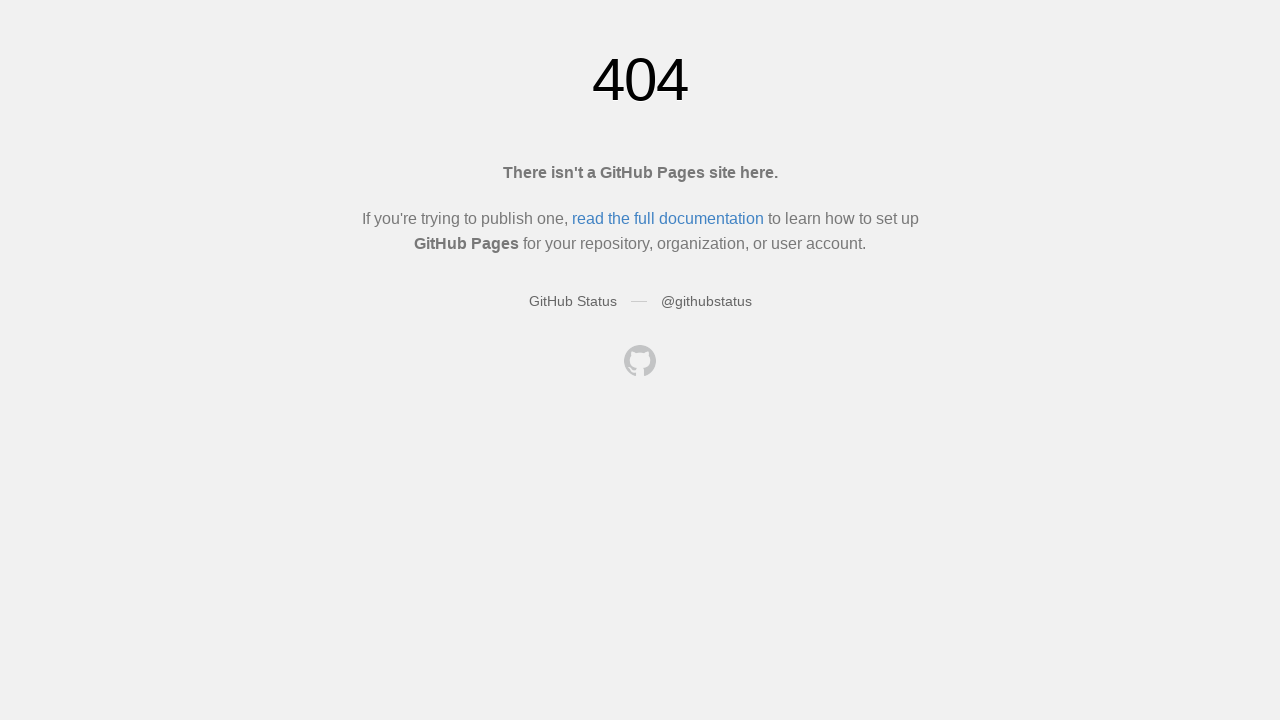

Waited for page to load (domcontentloaded)
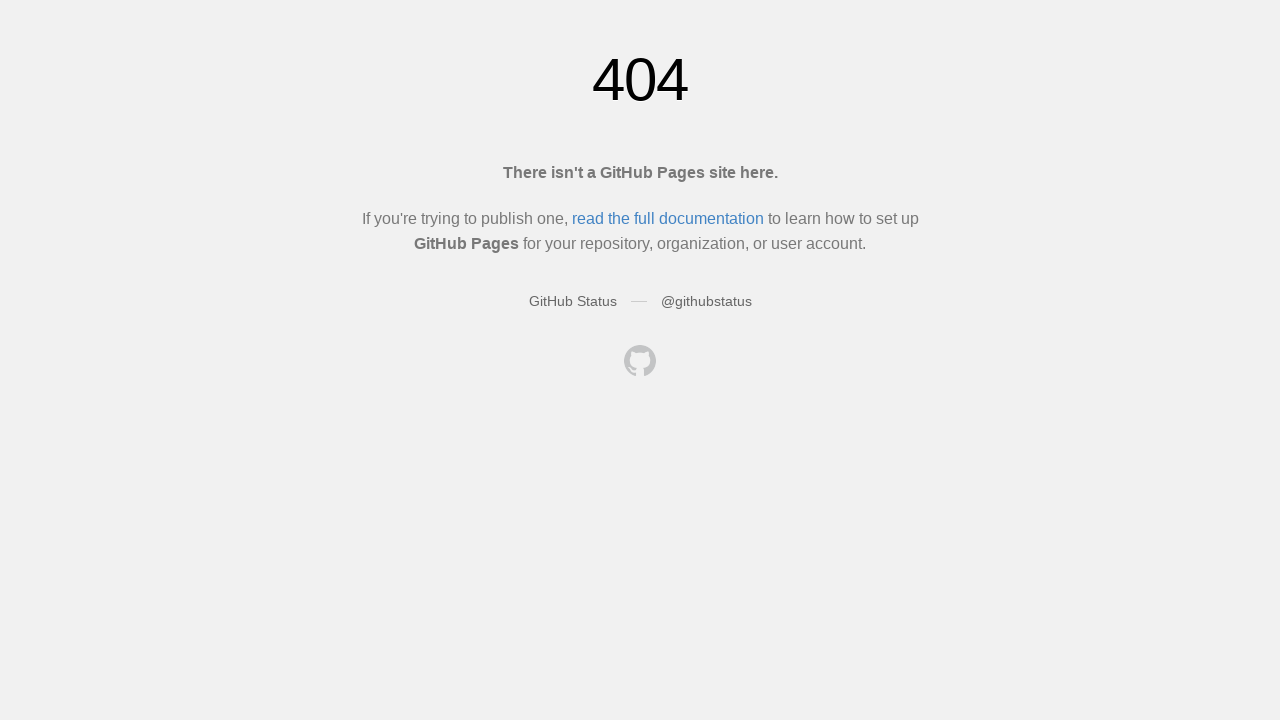

Retrieved all links on the portfolio page
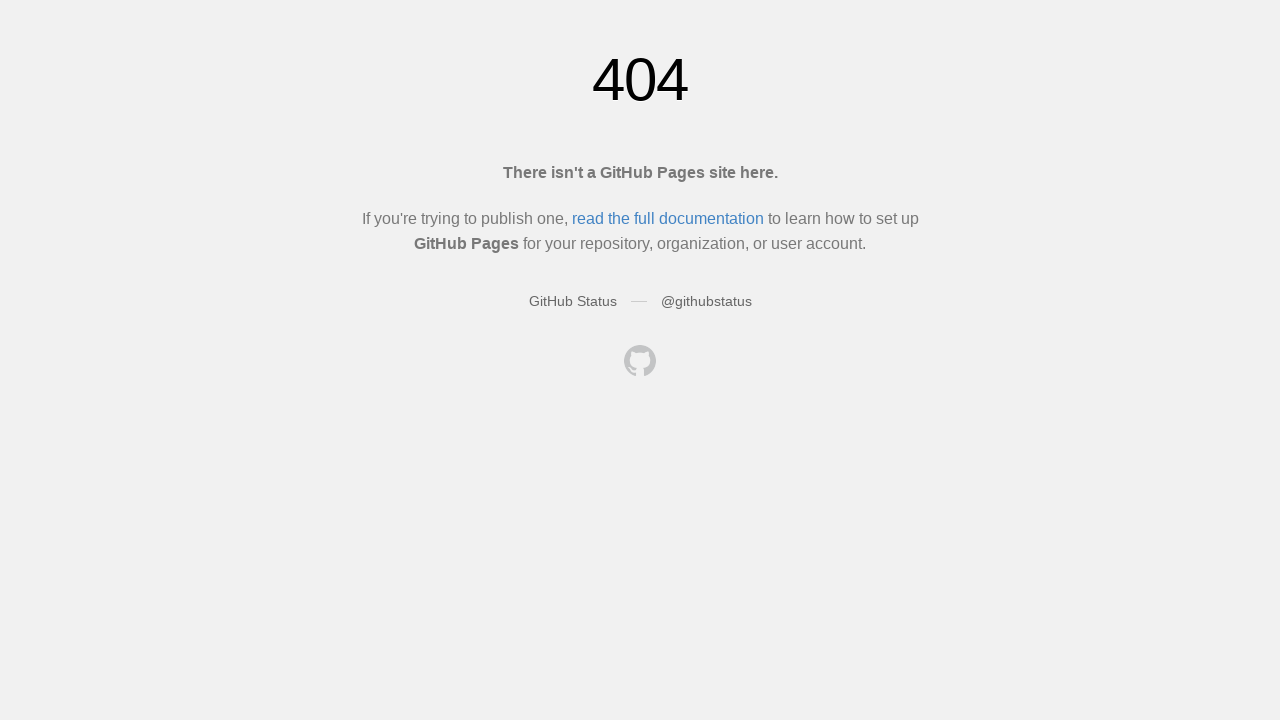

Clicked link #1 at (668, 218) on a >> nth=0
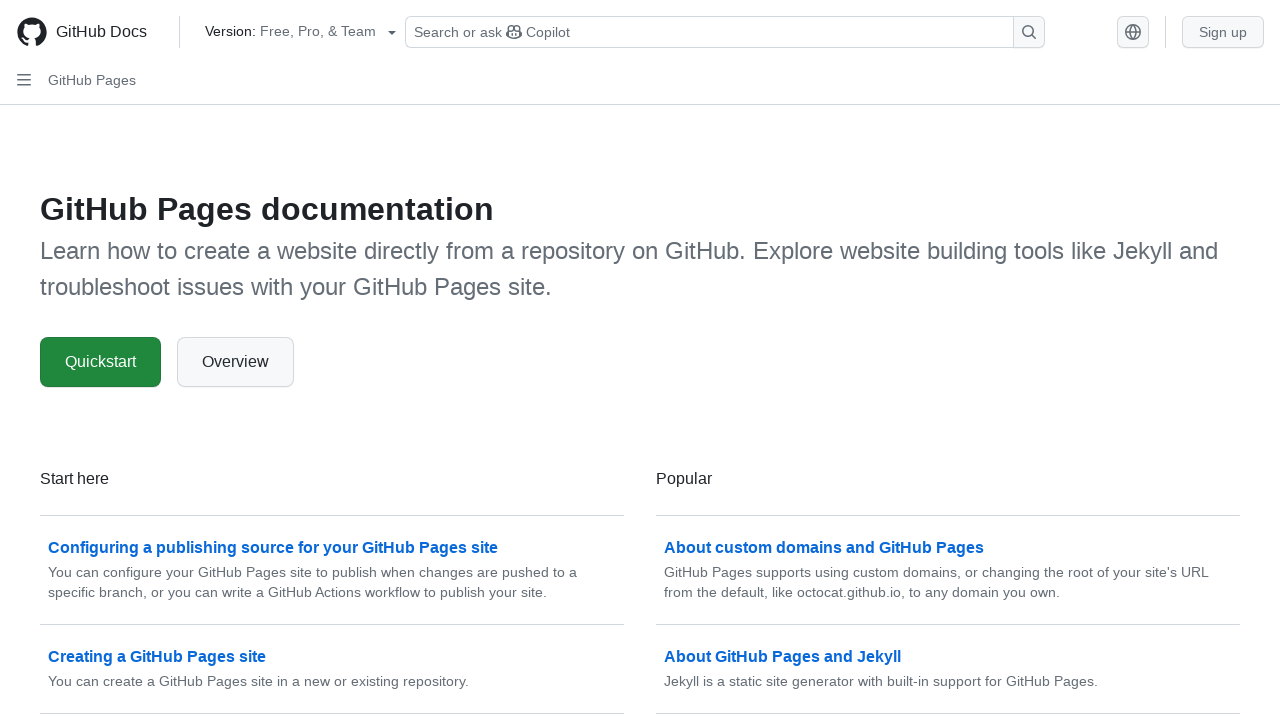

Navigation completed for link #1
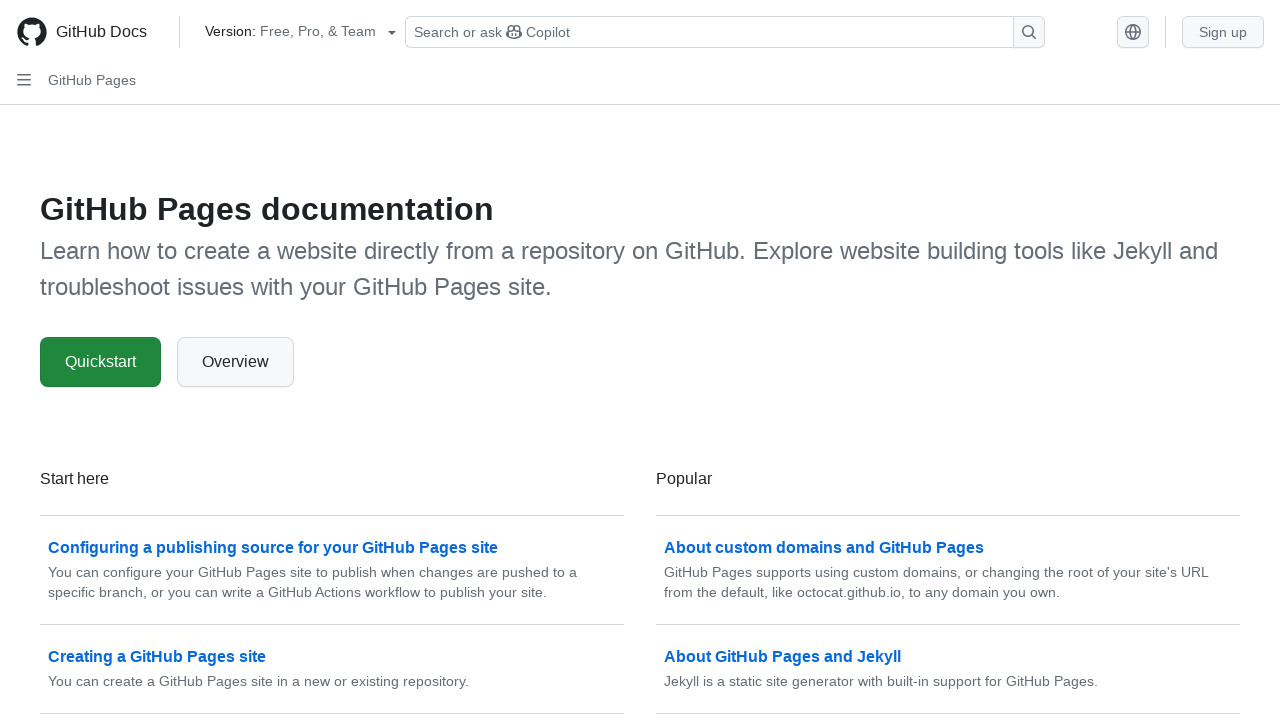

Navigated back to home page
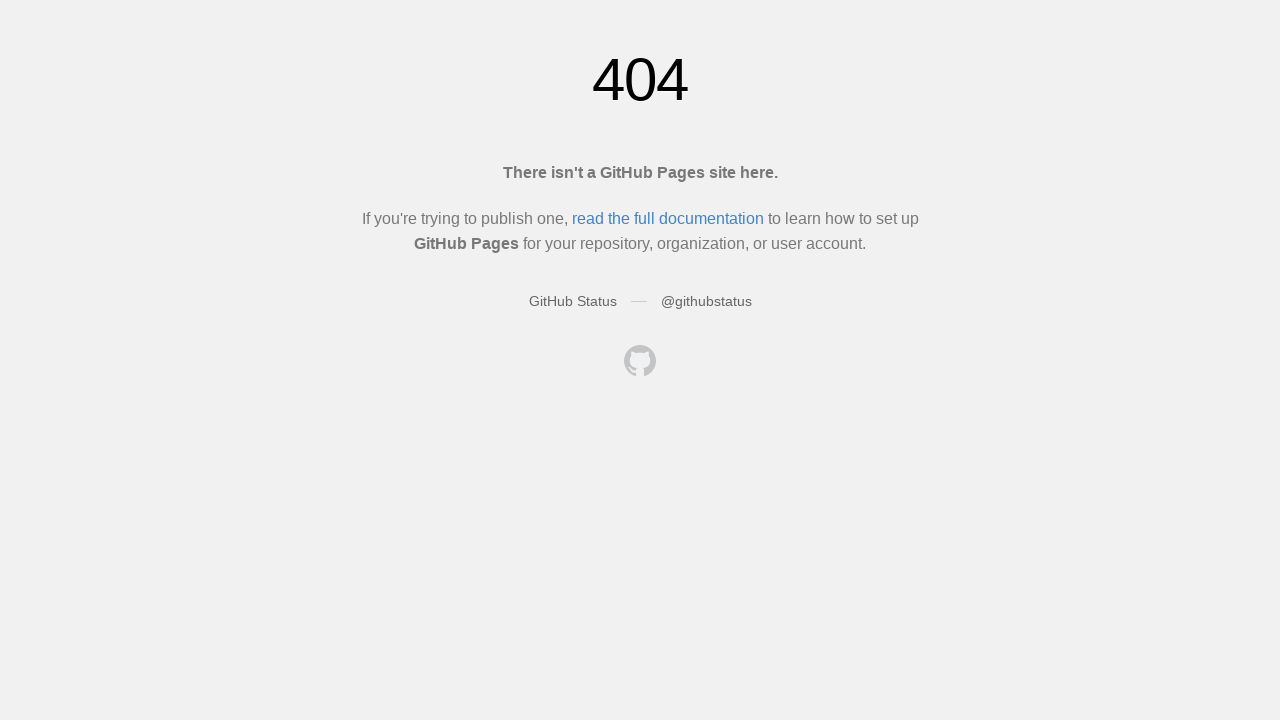

Home page fully loaded
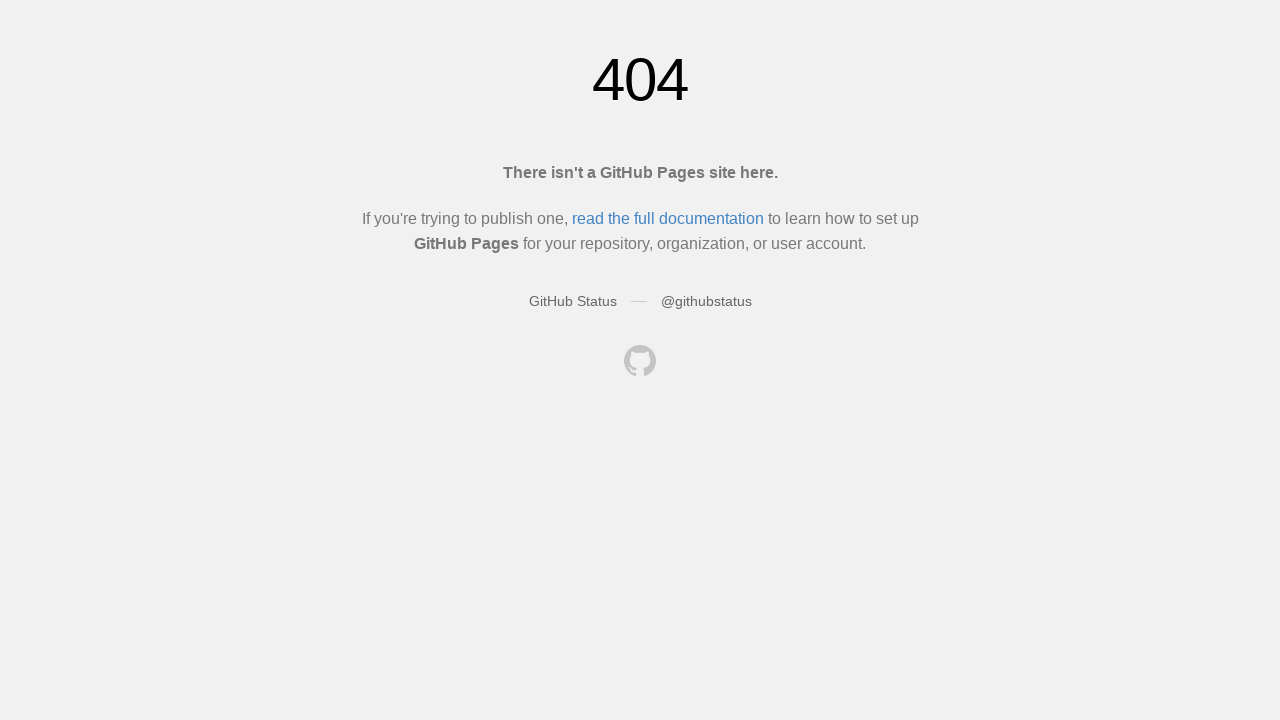

Clicked link #2 at (572, 301) on a >> nth=1
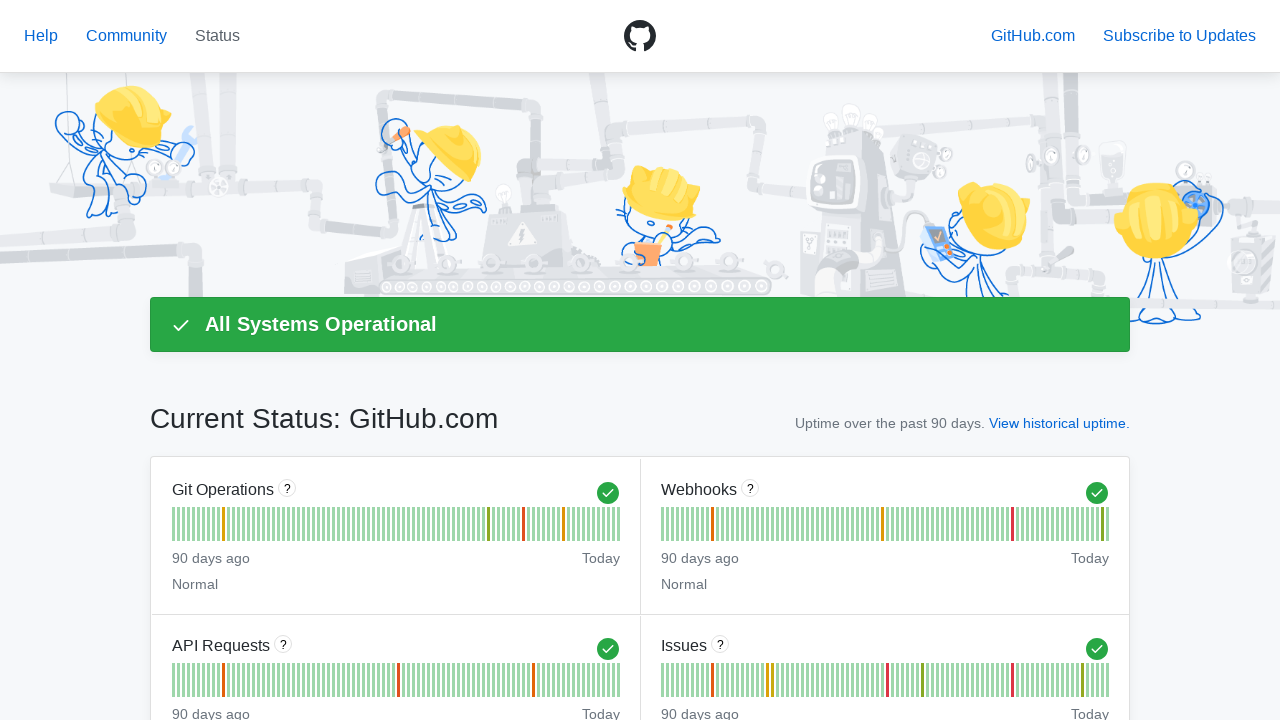

Navigation completed for link #2
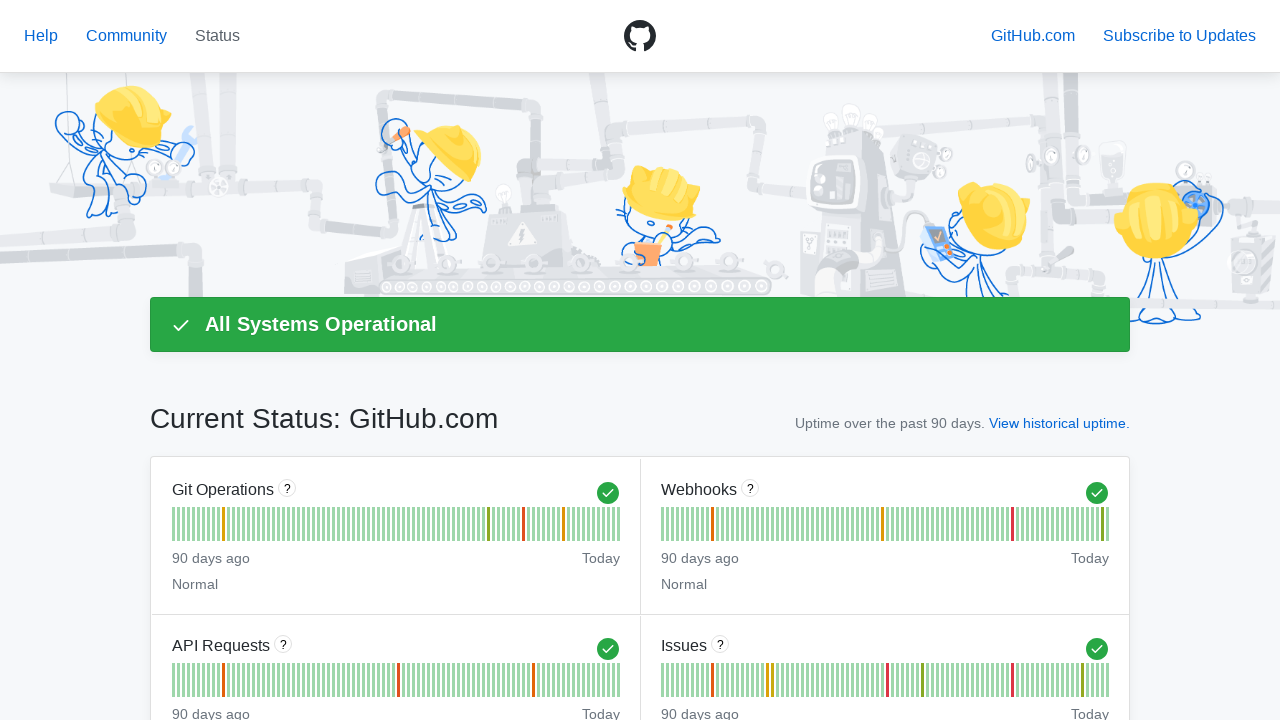

Navigated back to home page
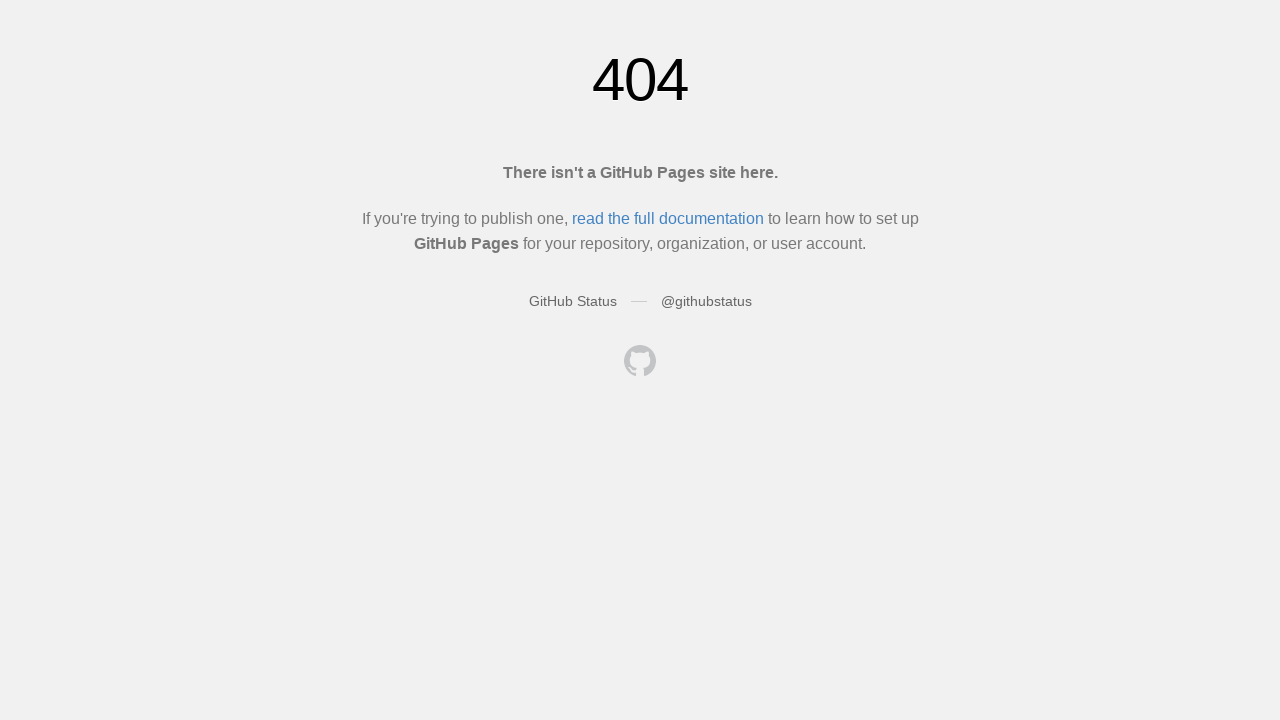

Home page fully loaded
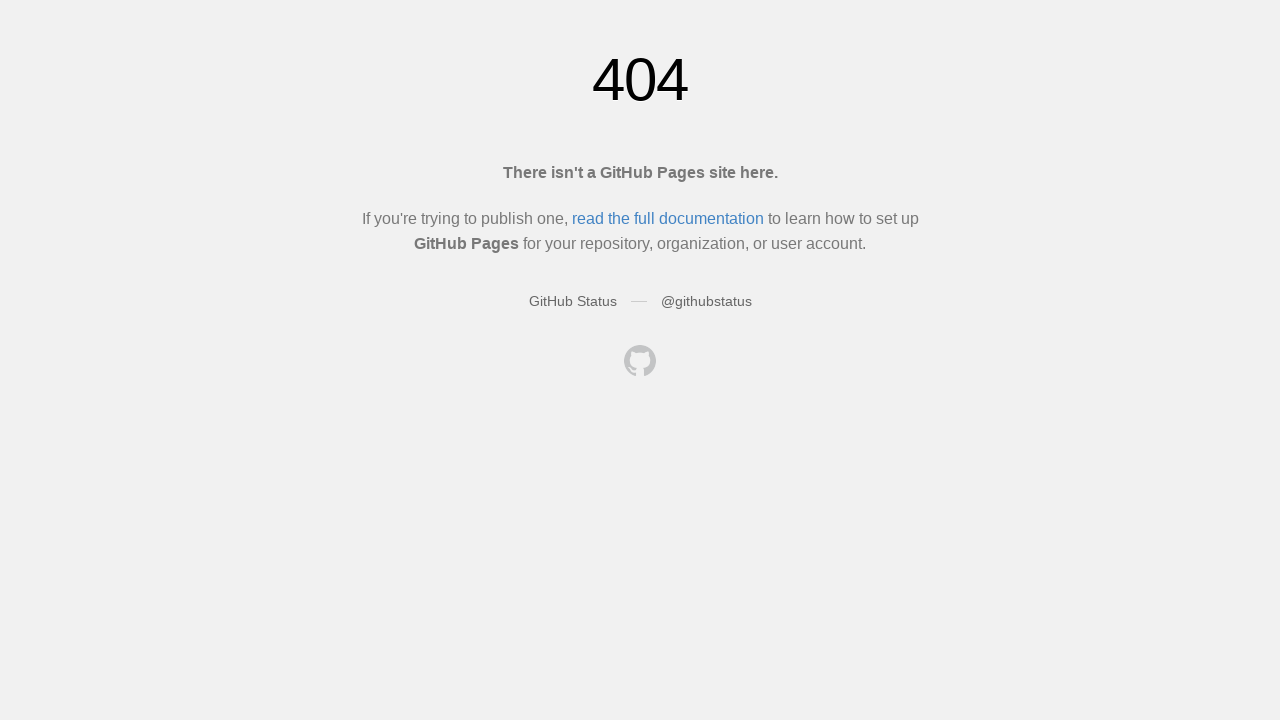

Clicked link #3 at (706, 301) on a >> nth=2
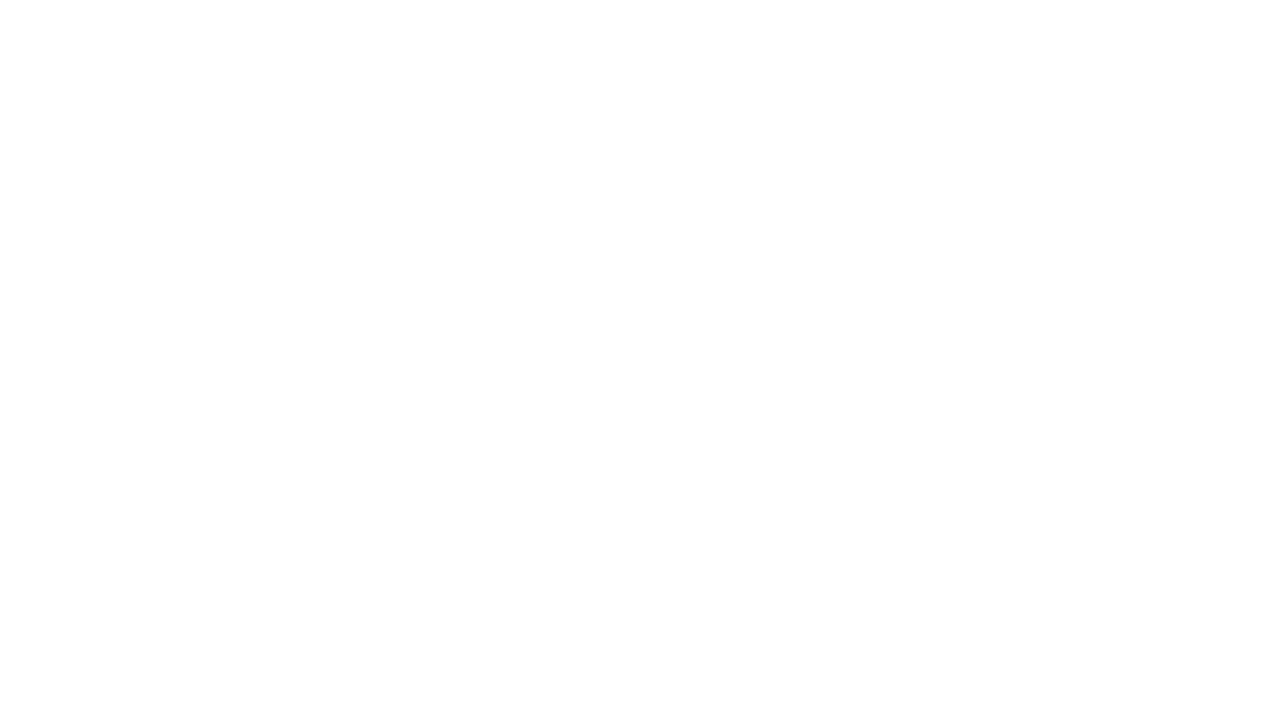

Navigation completed for link #3
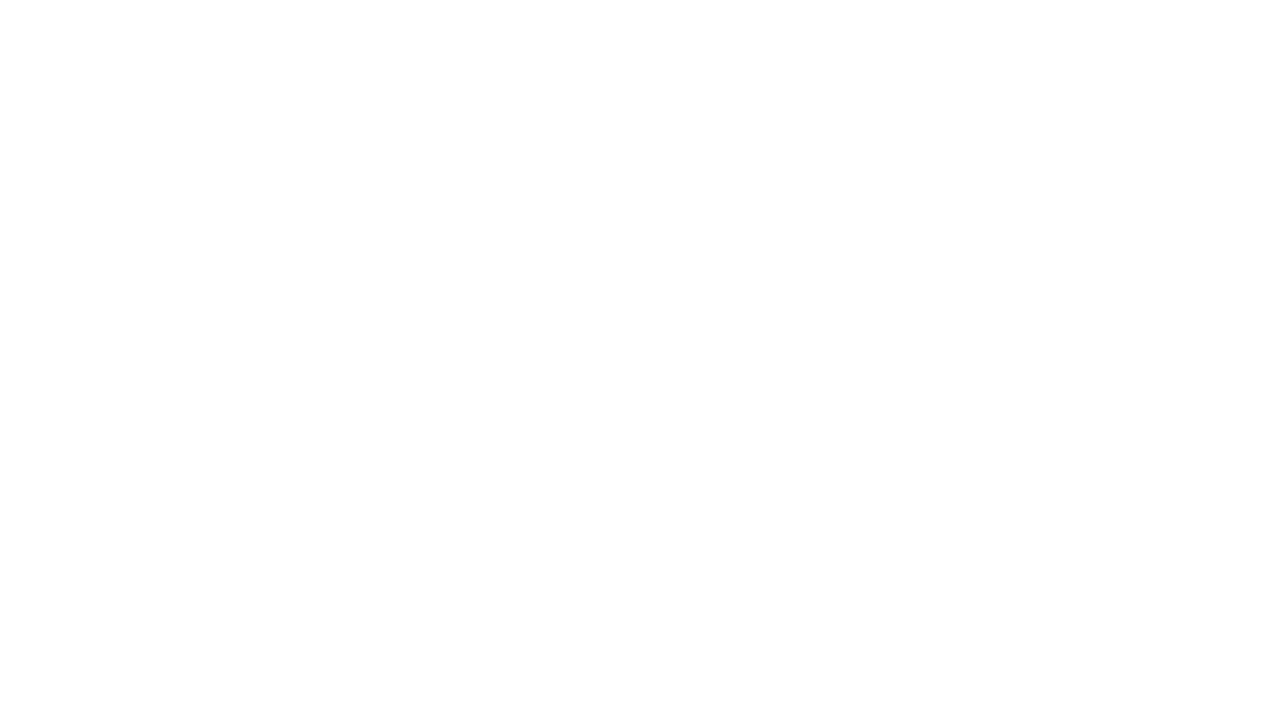

Navigated back to home page
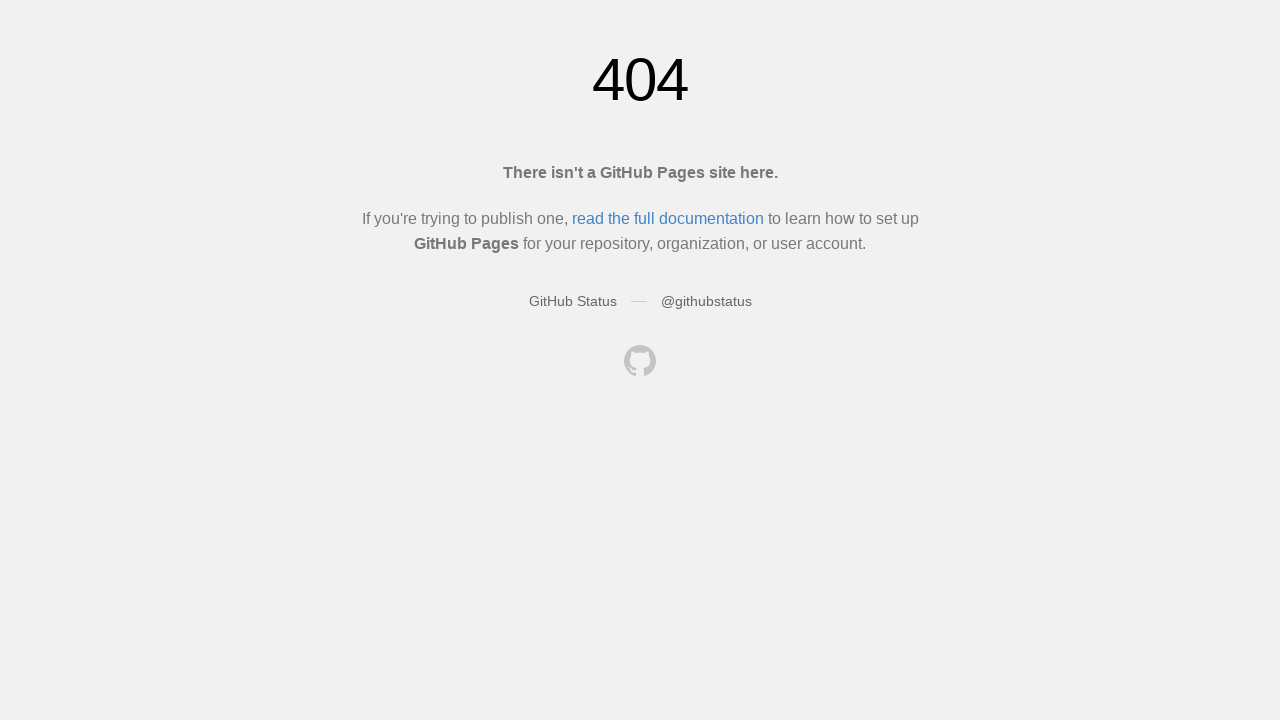

Home page fully loaded
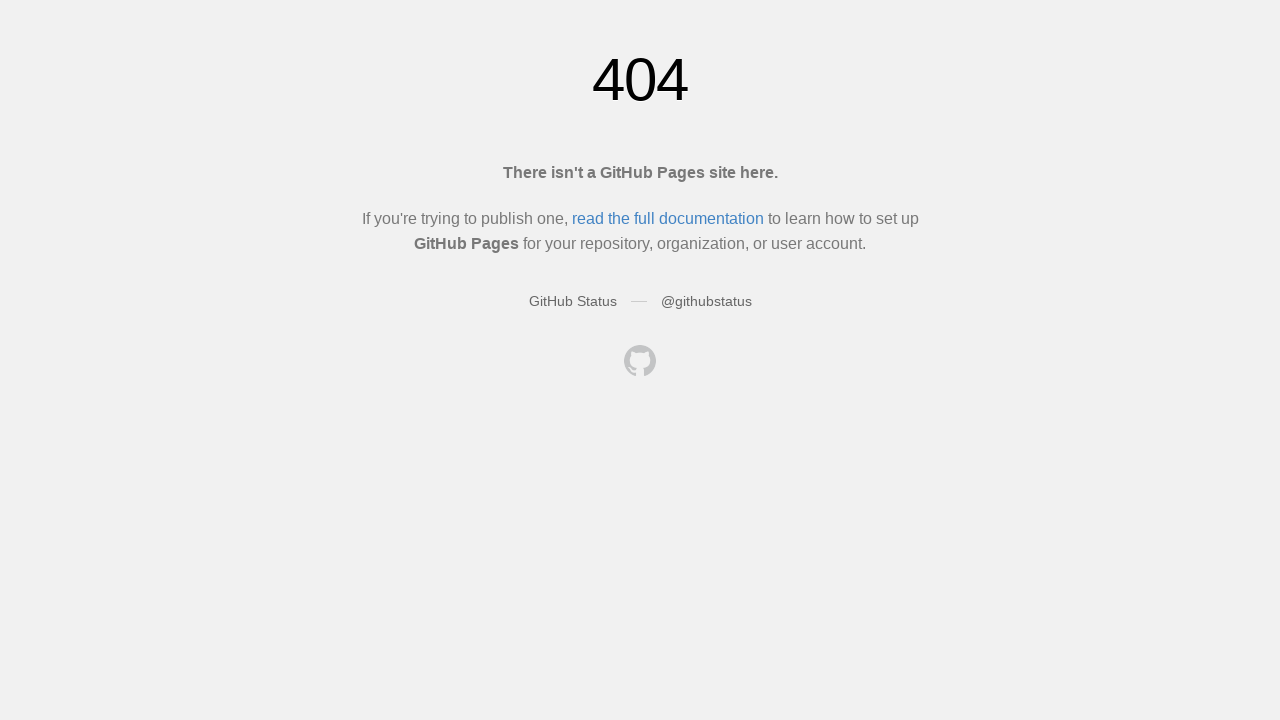

Clicked link #4 at (640, 363) on a >> nth=3
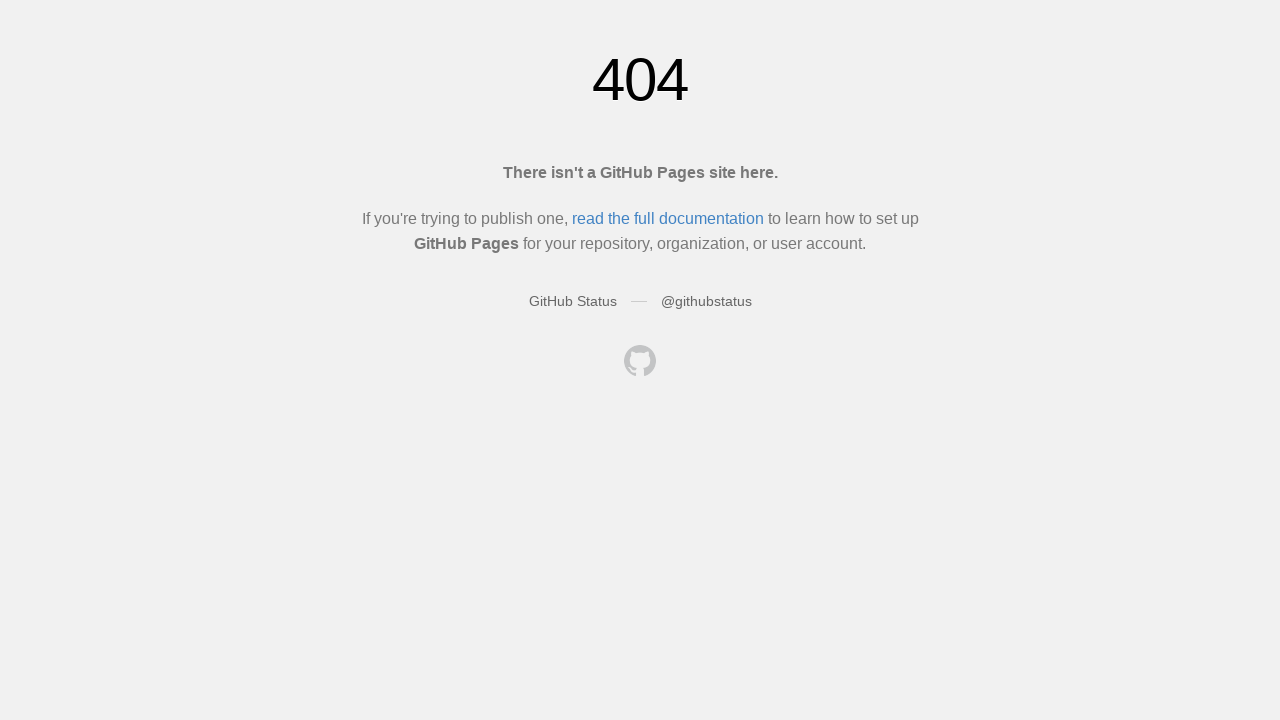

Navigation completed for link #4
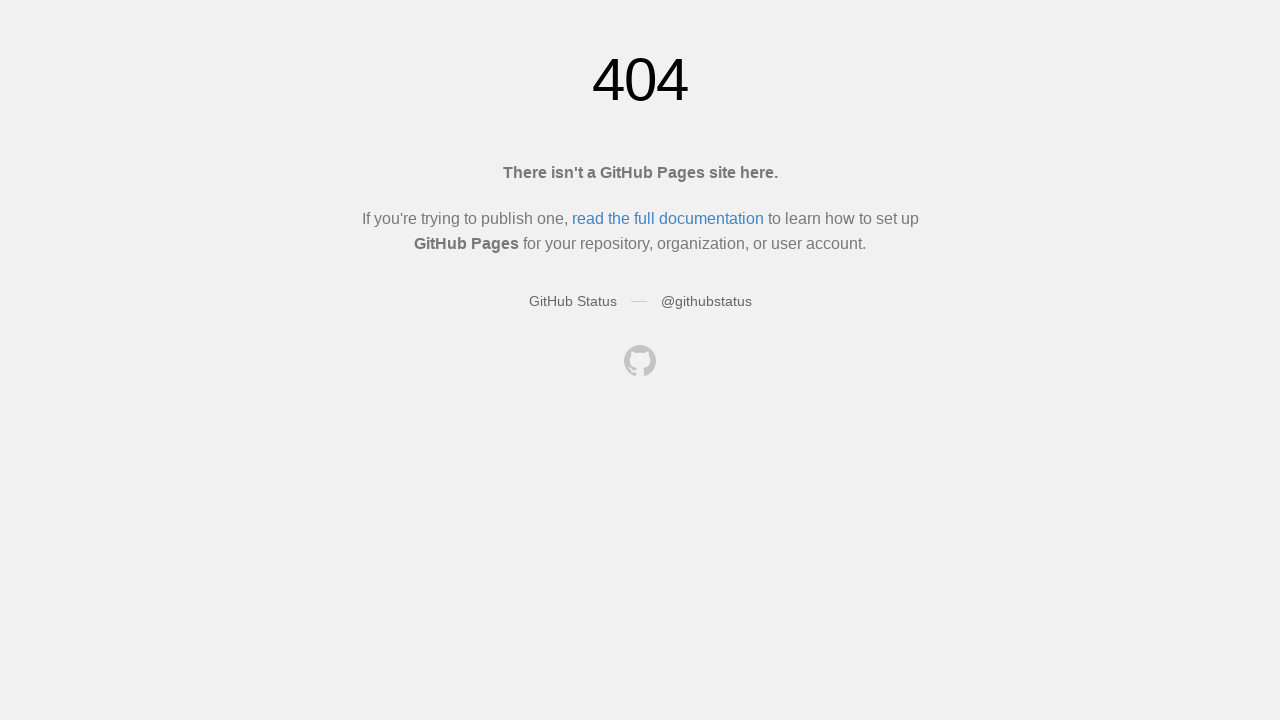

Navigated back to home page
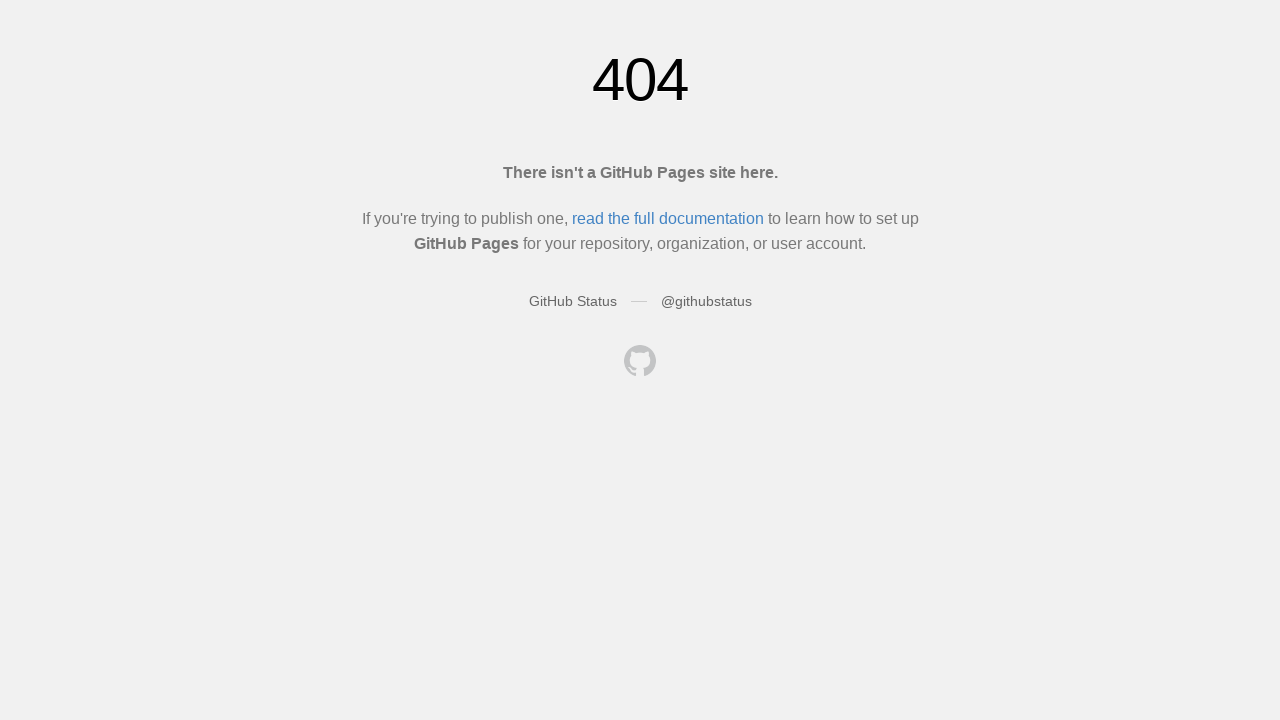

Home page fully loaded
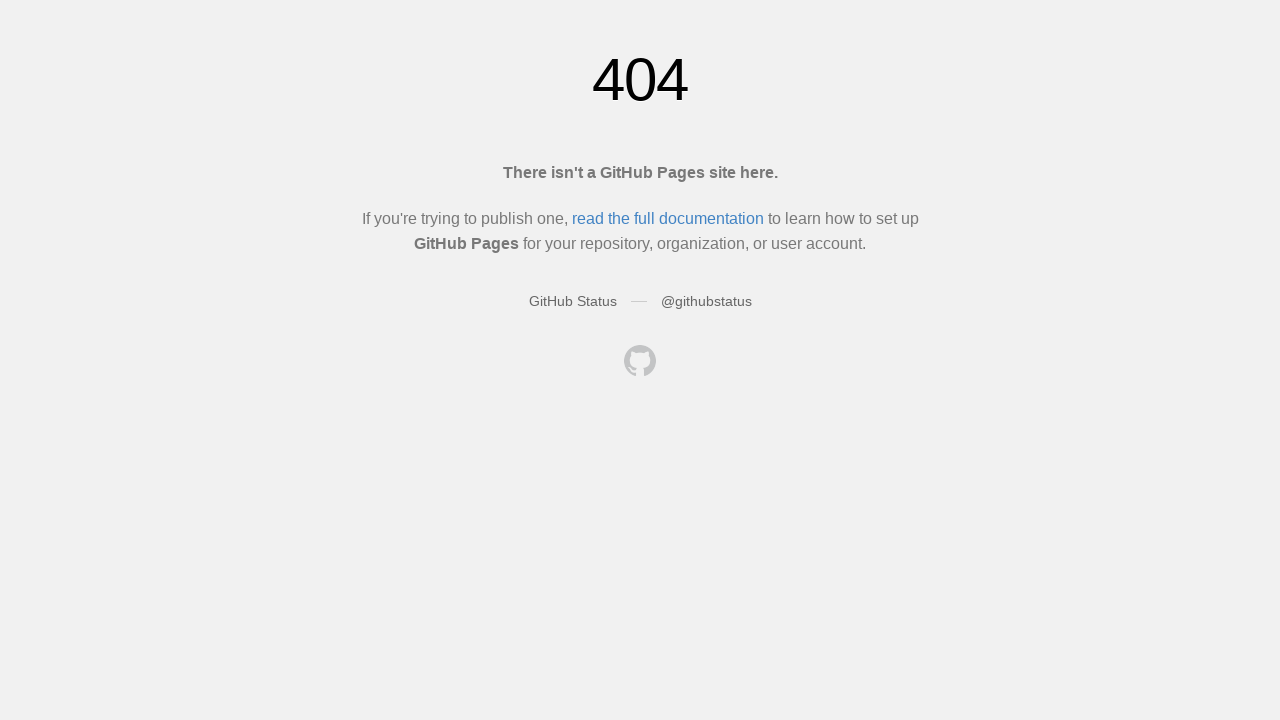

Failed to click link #5 on a >> nth=4
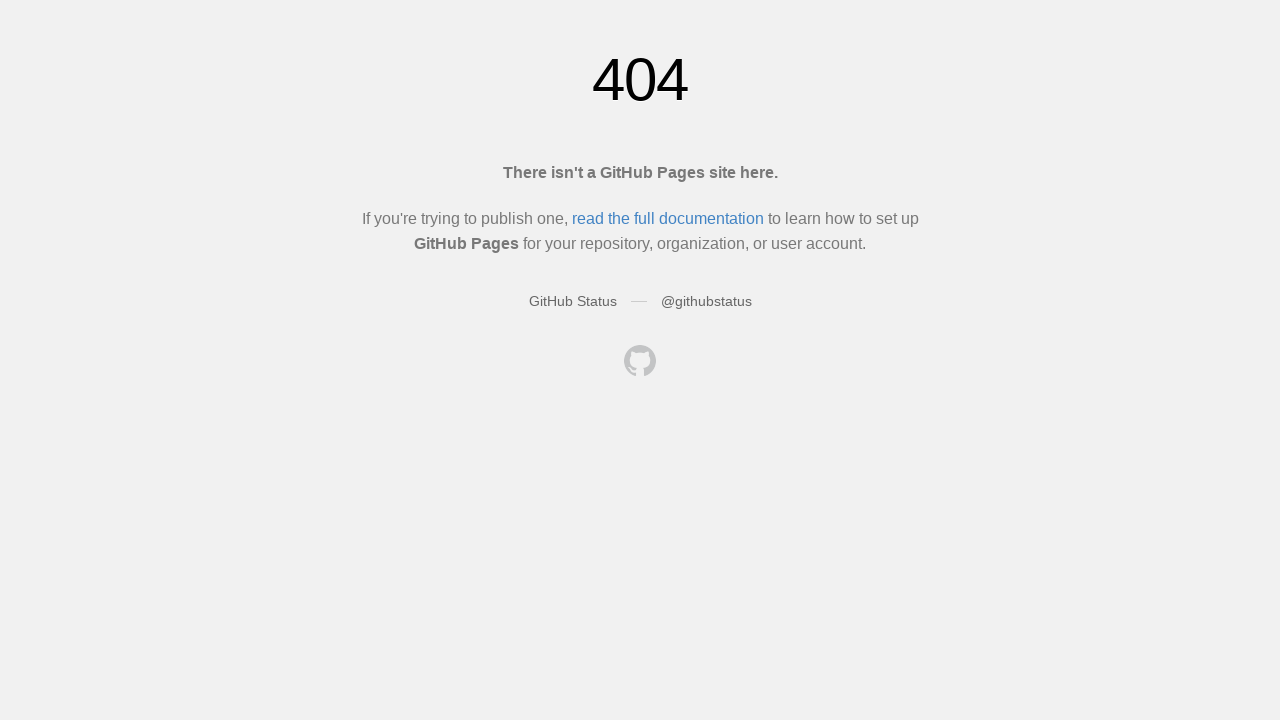

Navigated back to home page
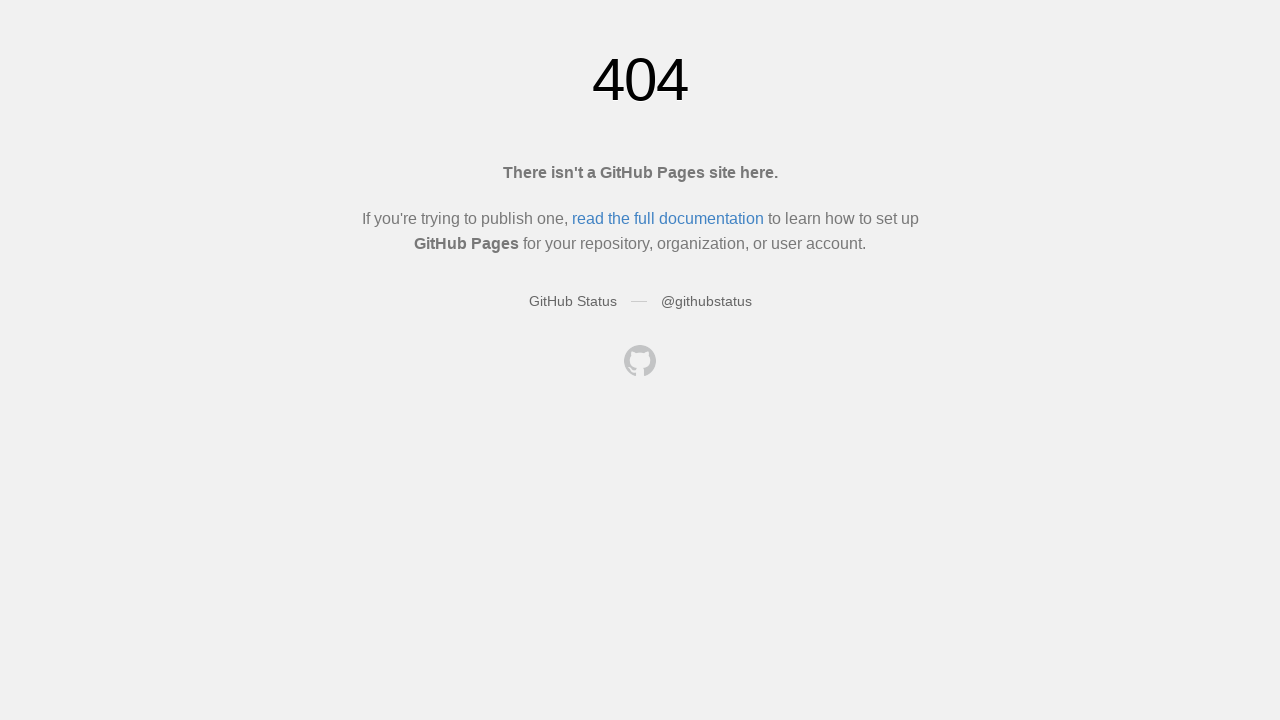

Home page fully loaded
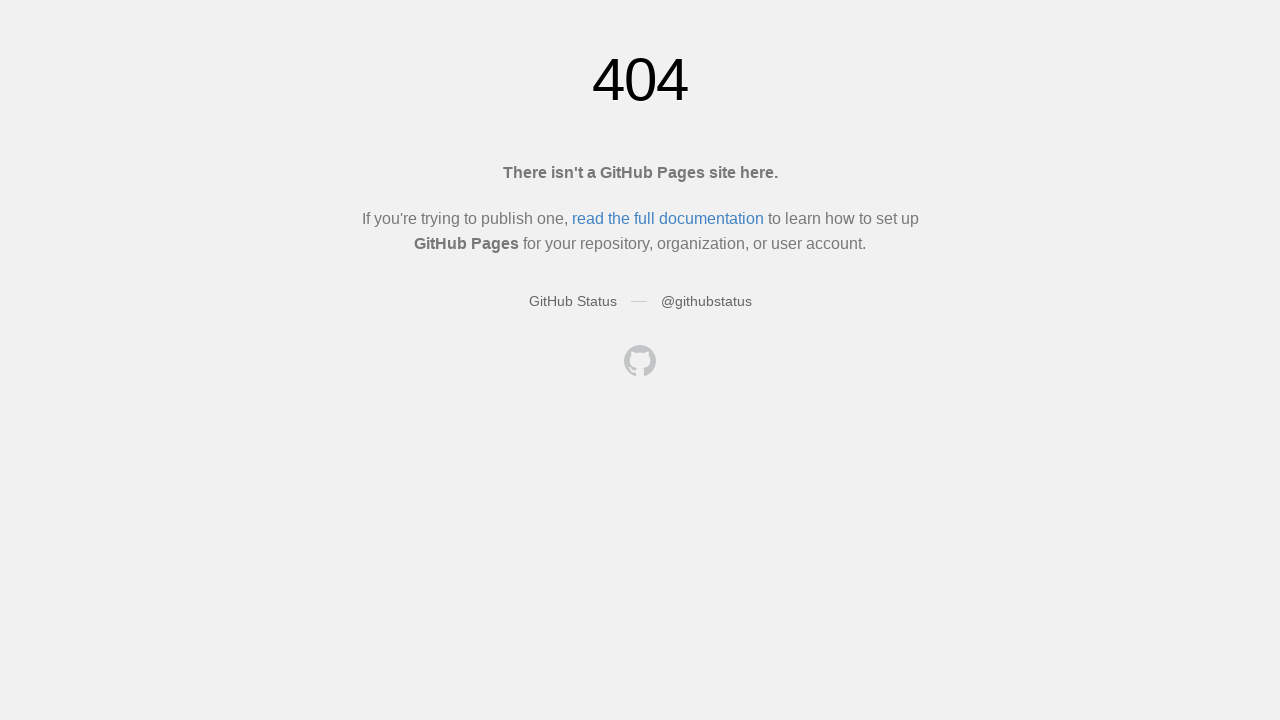

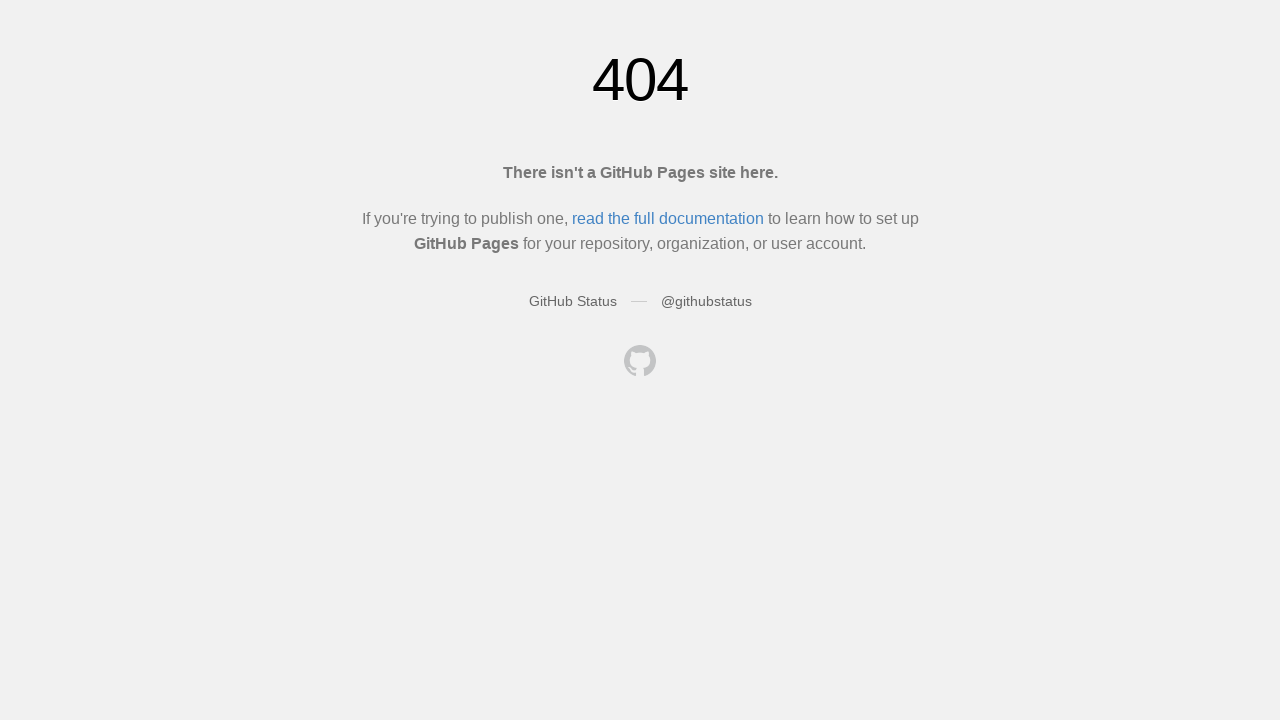